Tests checkbox functionality on a practice page by clicking a checkbox to select it, clicking again to deselect it, and counting the total number of checkboxes on the page.

Starting URL: https://rahulshettyacademy.com/AutomationPractice/

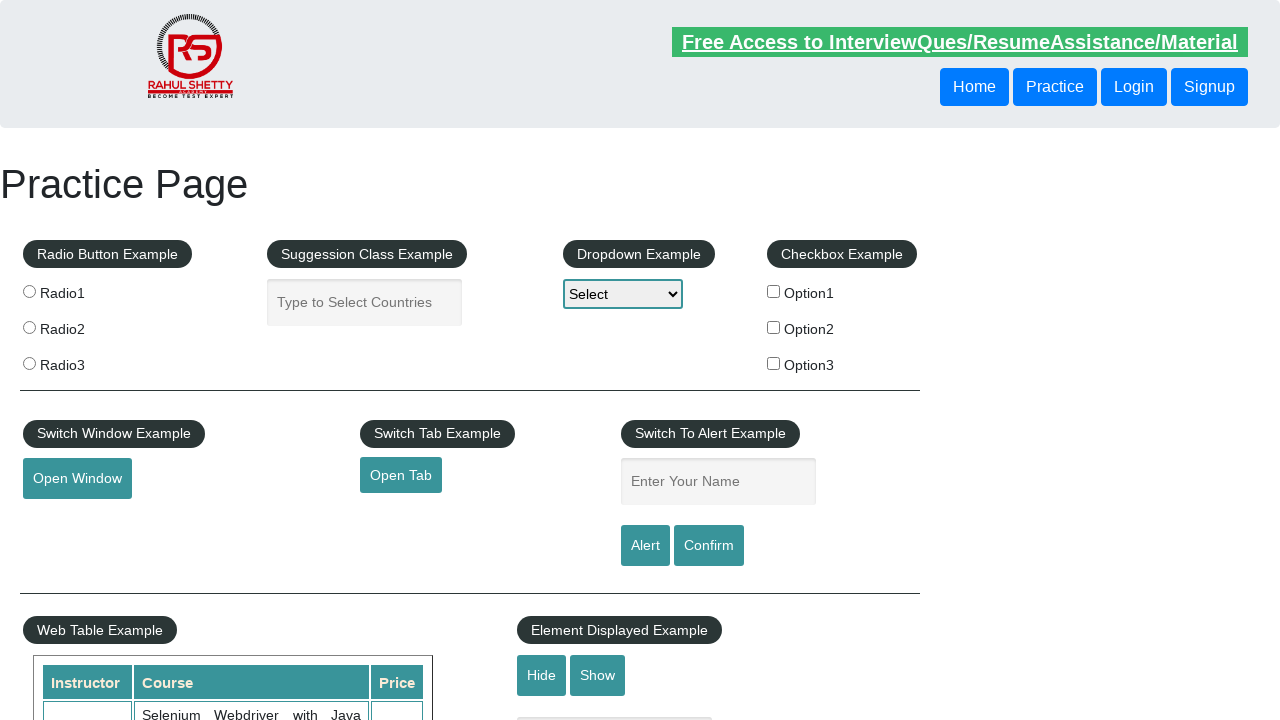

Navigated to the AutomationPractice page
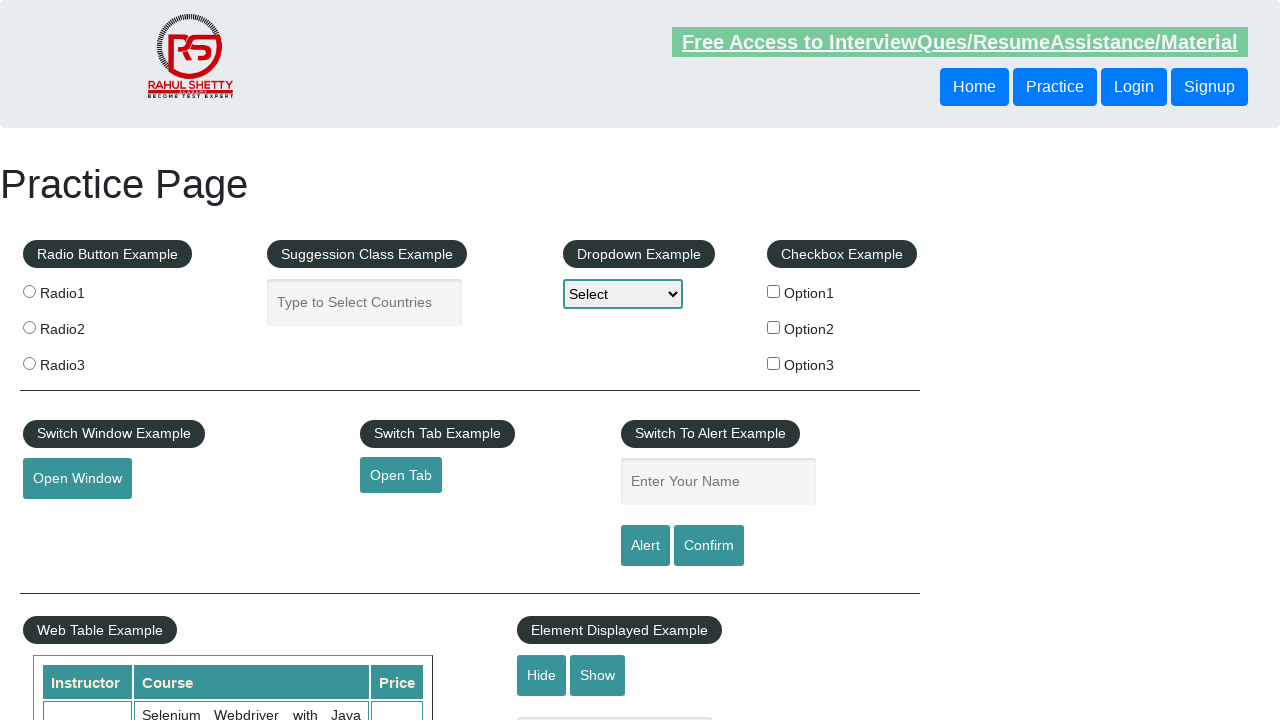

Clicked checkbox option 1 to select it at (774, 291) on input[id*='checkBoxOption1']
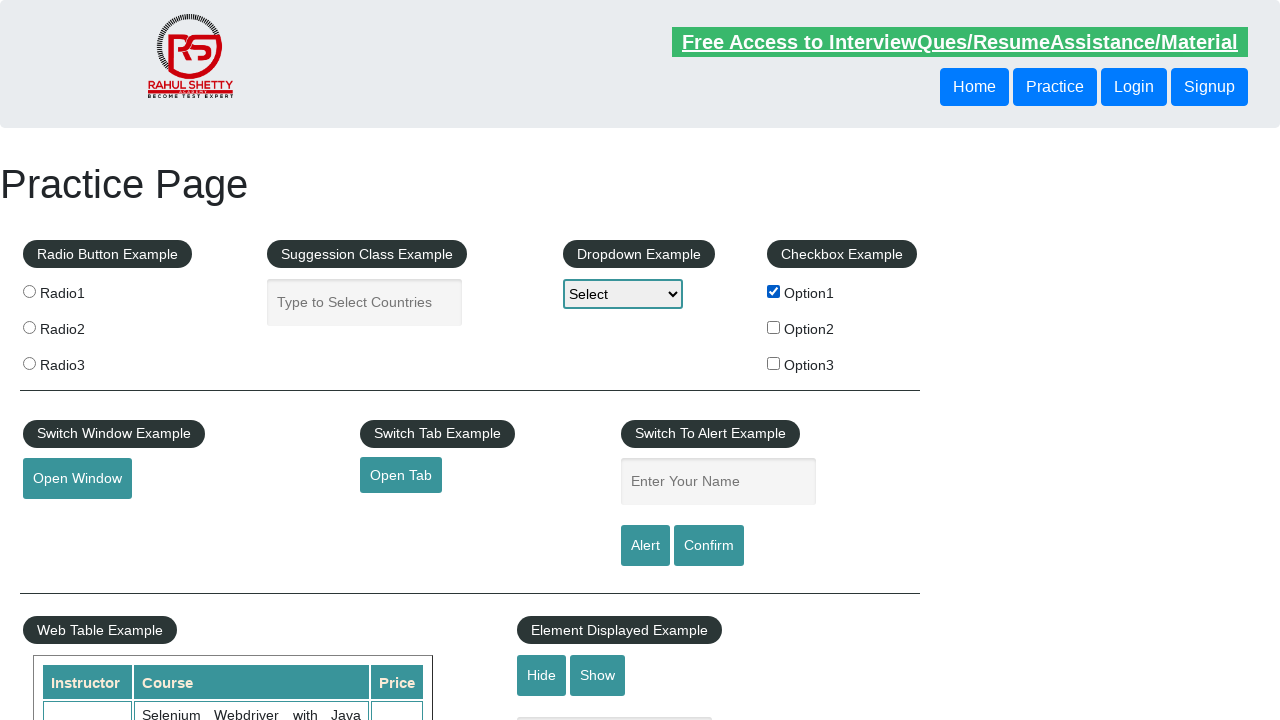

Verified checkbox option 1 is selected
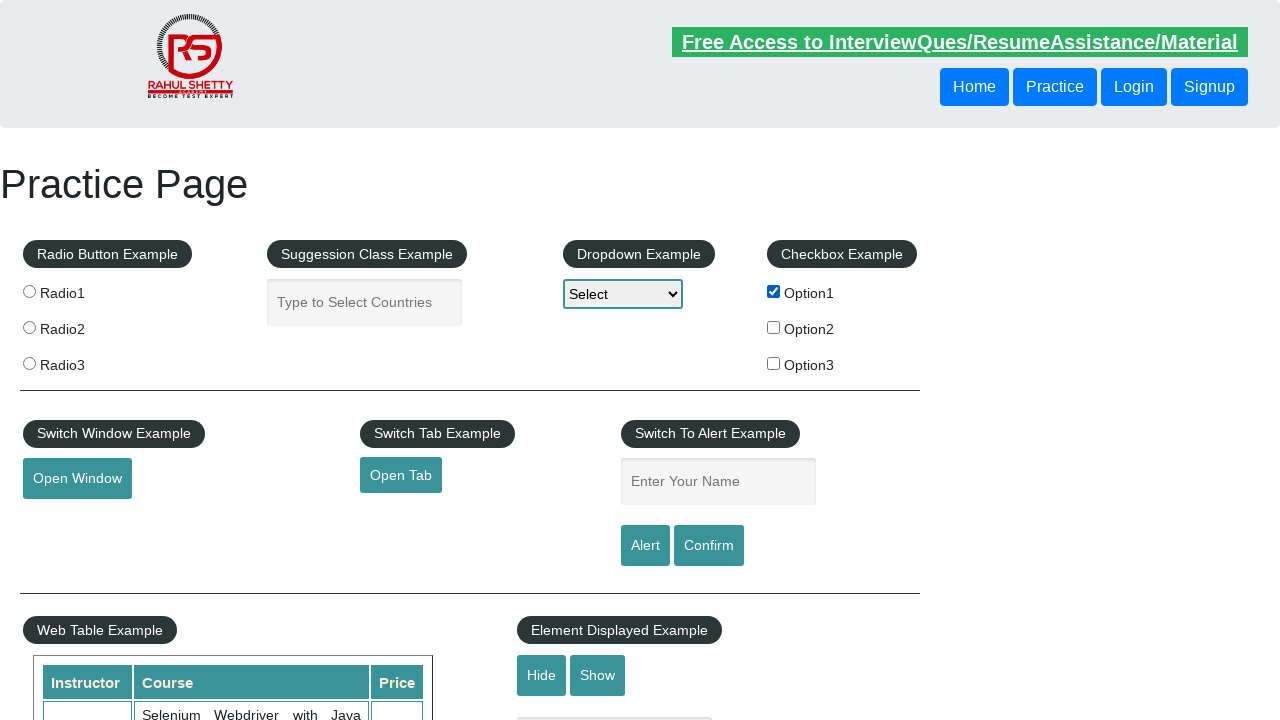

Clicked checkbox option 1 again to deselect it at (774, 291) on input[id*='checkBoxOption1']
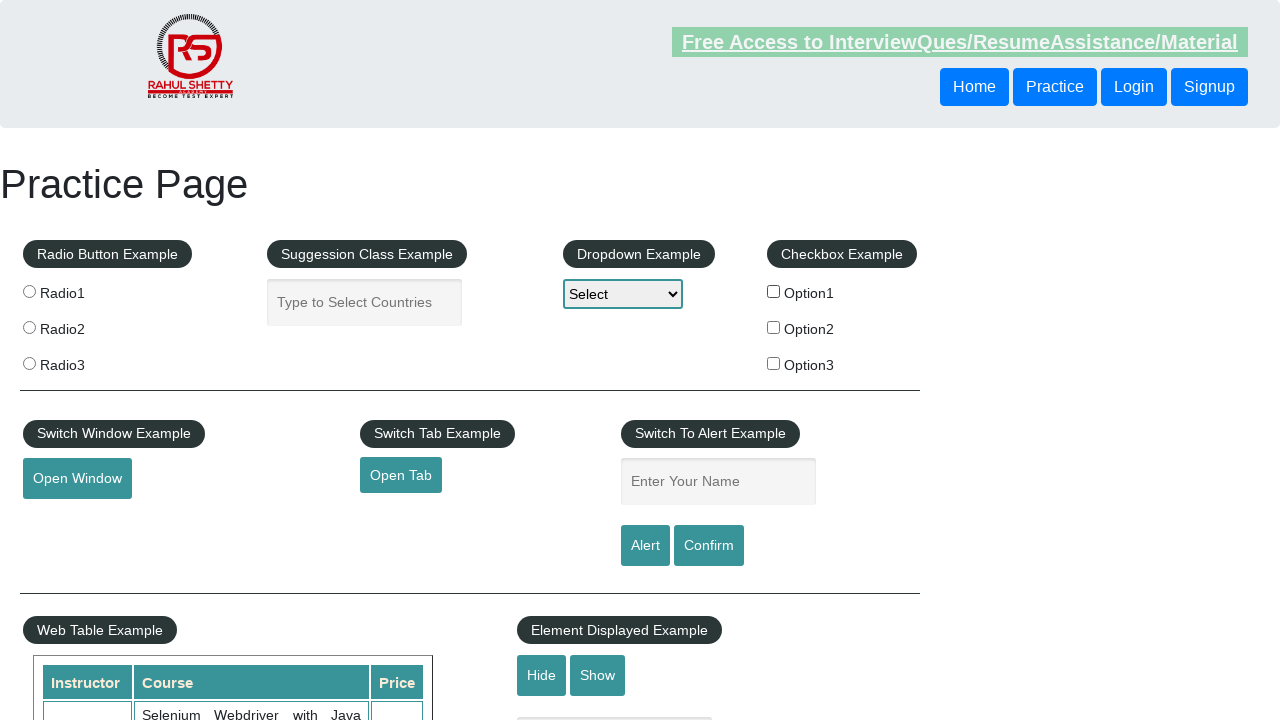

Verified checkbox option 1 is deselected
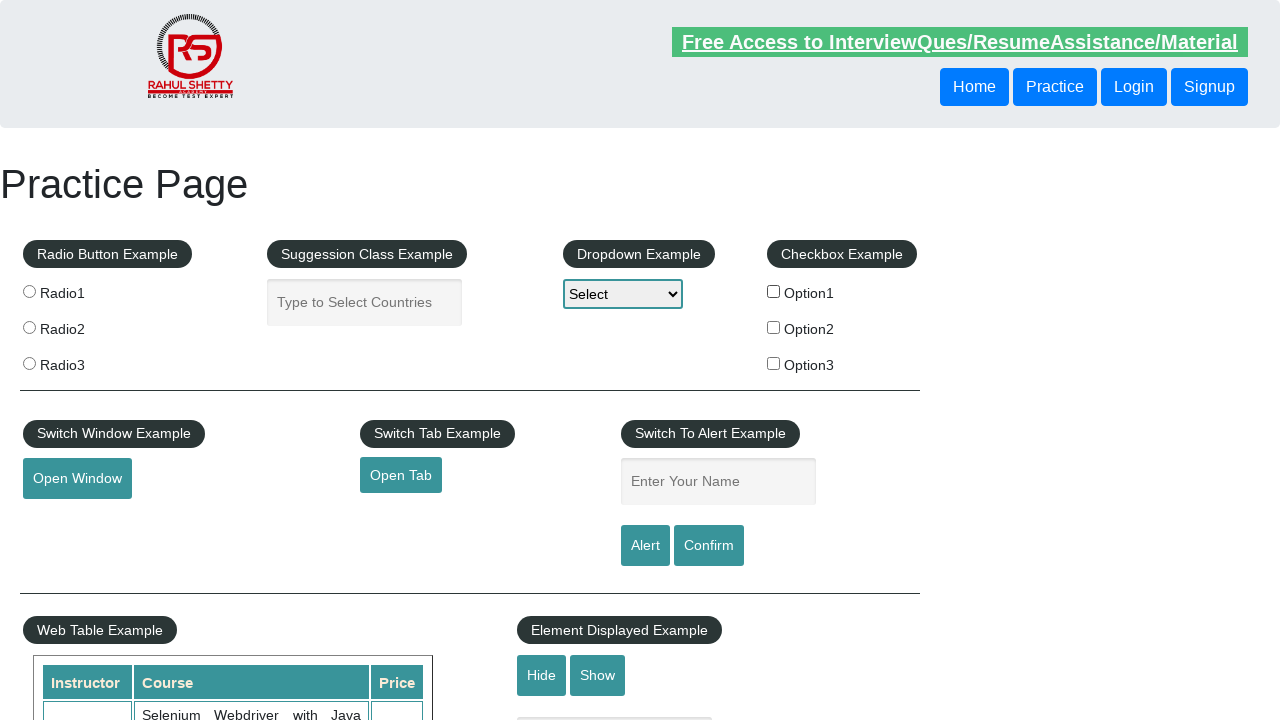

Counted total checkboxes on page: 3
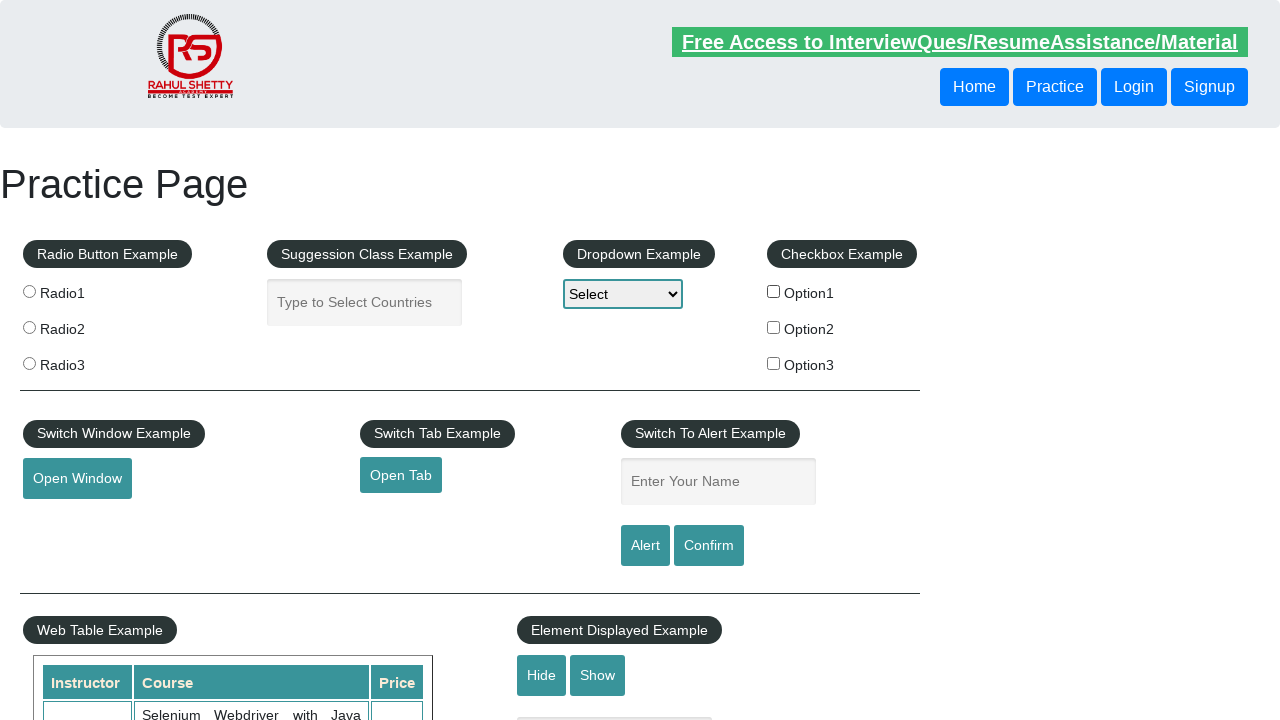

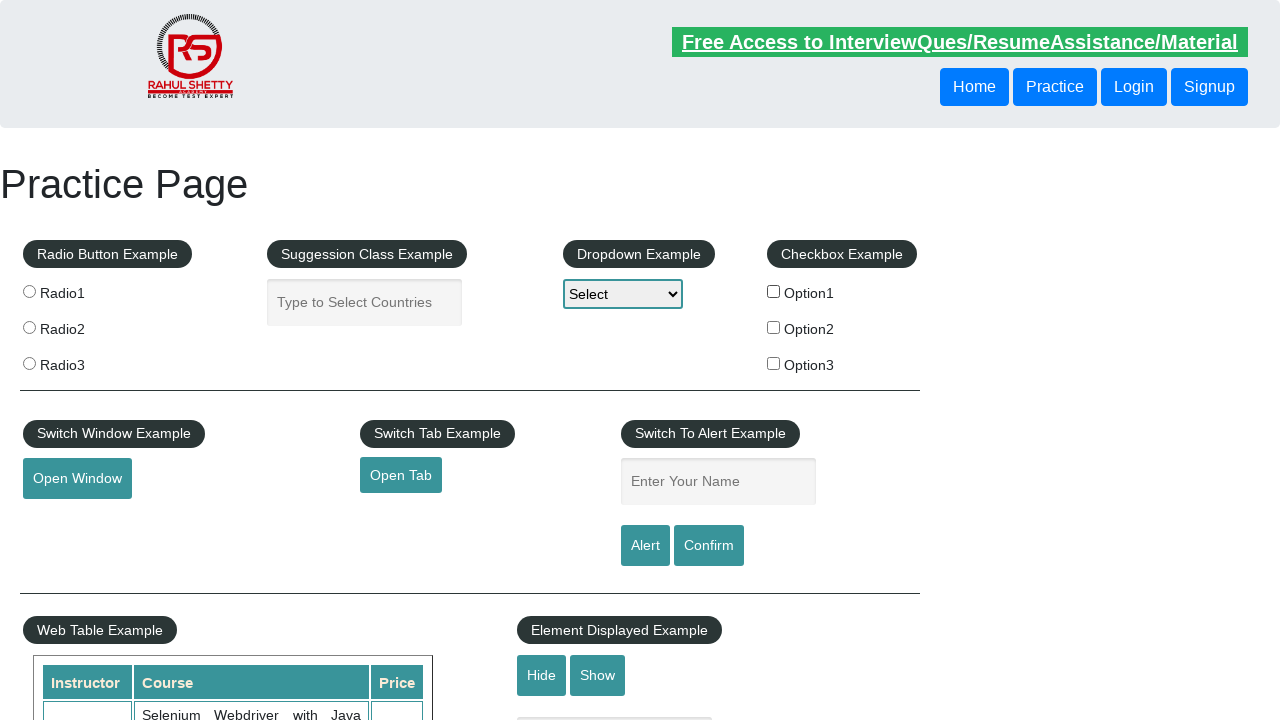